Tests the FFIEC bulk data download form by selecting a product type from the dropdown, choosing the XBRL format radio button, and clicking the download button

Starting URL: https://cdr.ffiec.gov/public/PWS/DownloadBulkData.aspx

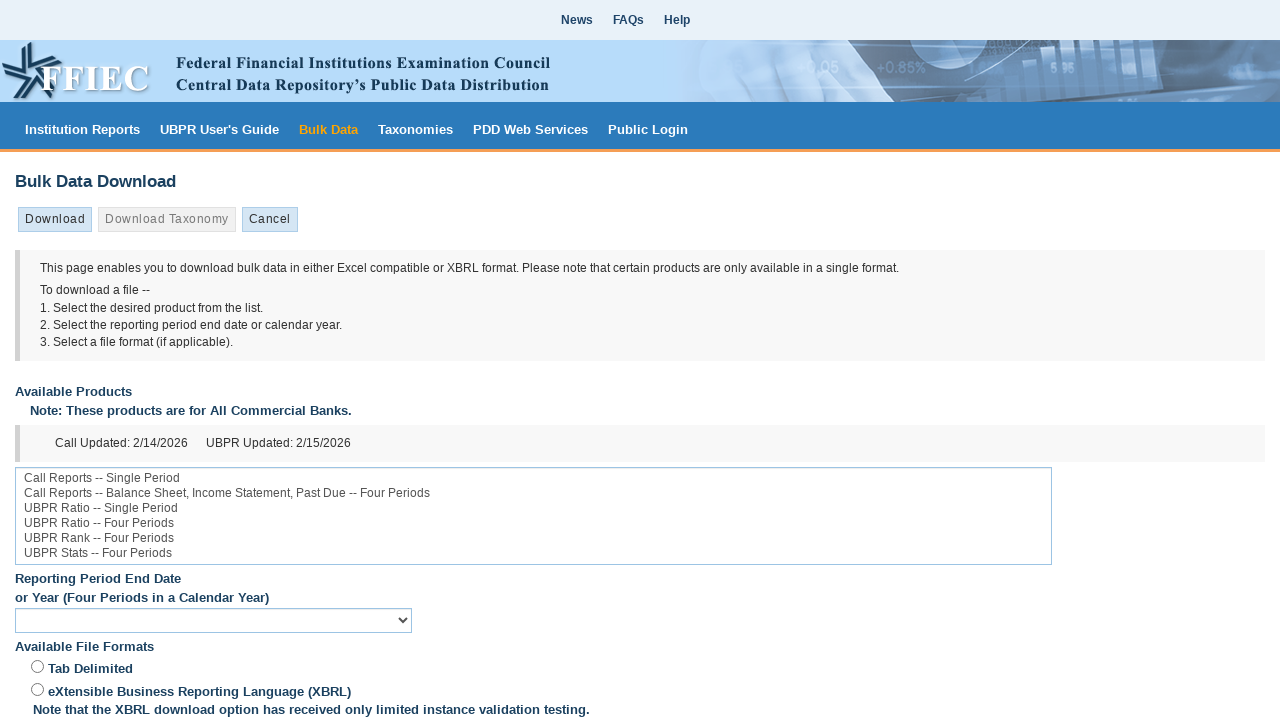

Selected 'Call Reports -- Single Period' from product dropdown on select[name*='ListBox1']
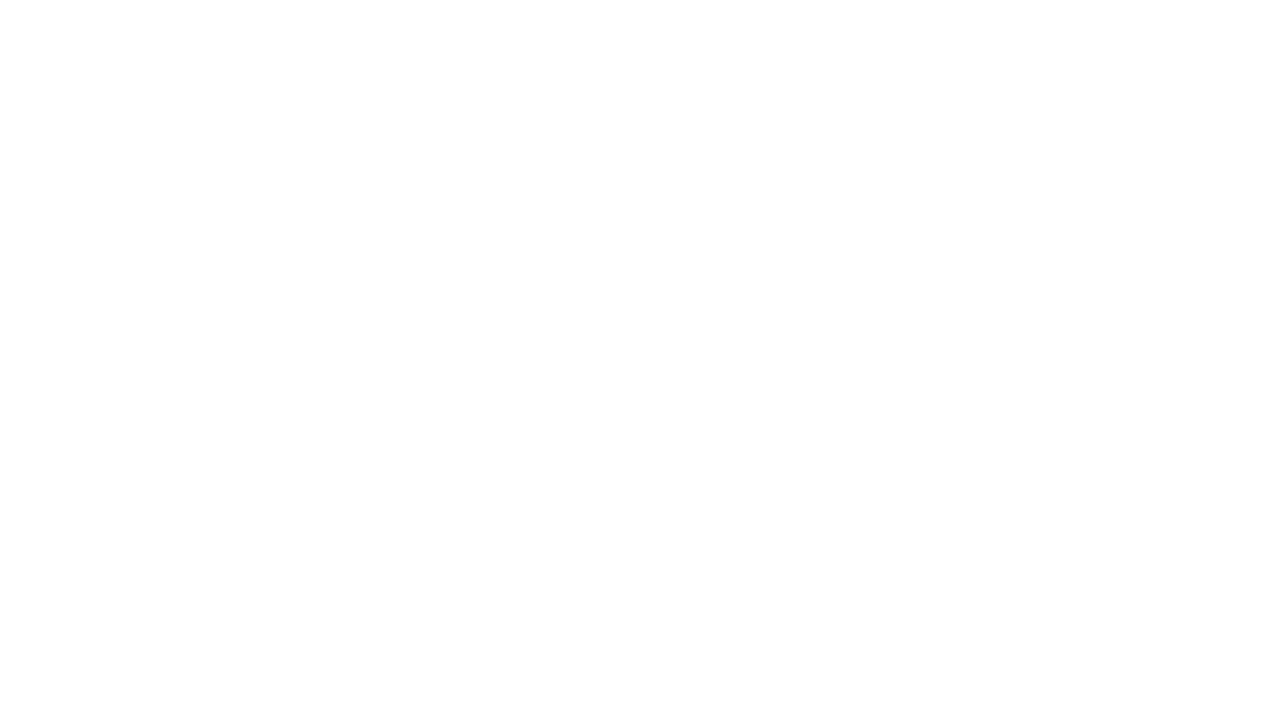

Clicked XBRL format radio button at (38, 620) on #XBRLRadiobutton
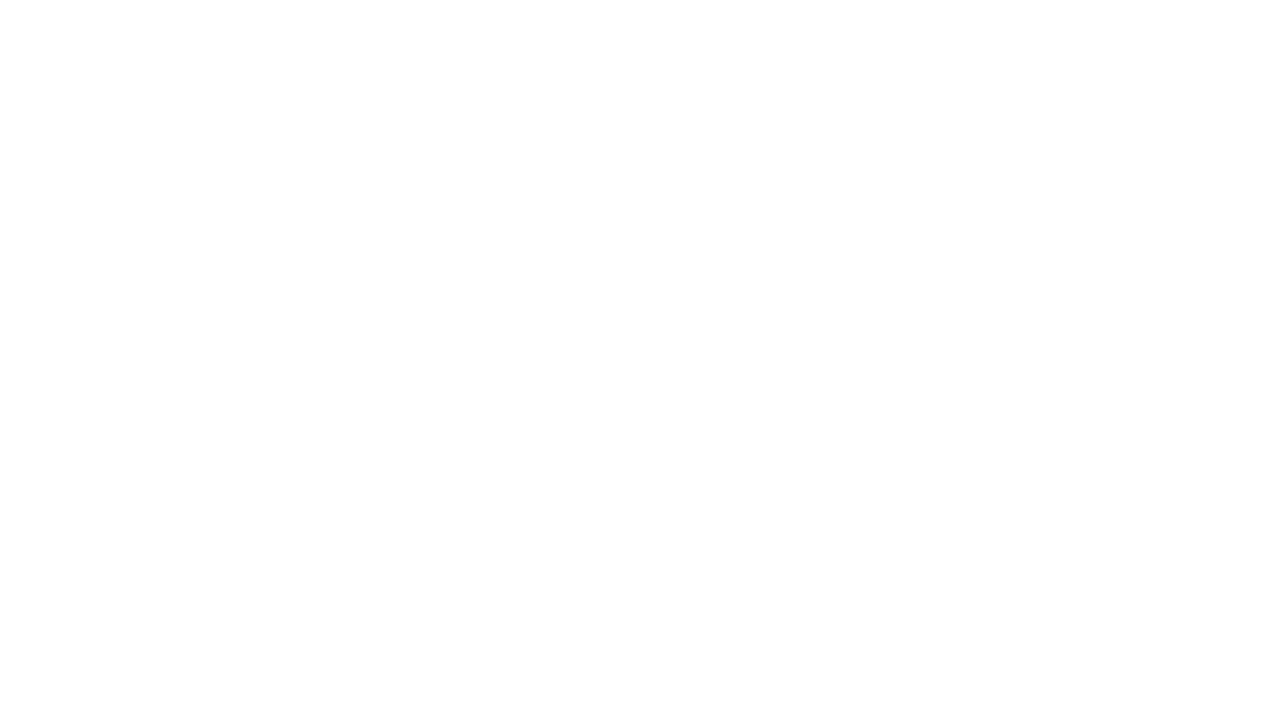

Clicked download button to initiate bulk data download at (55, 213) on input[name='ctl00$MainContentHolder$TabStrip1$Download_0']
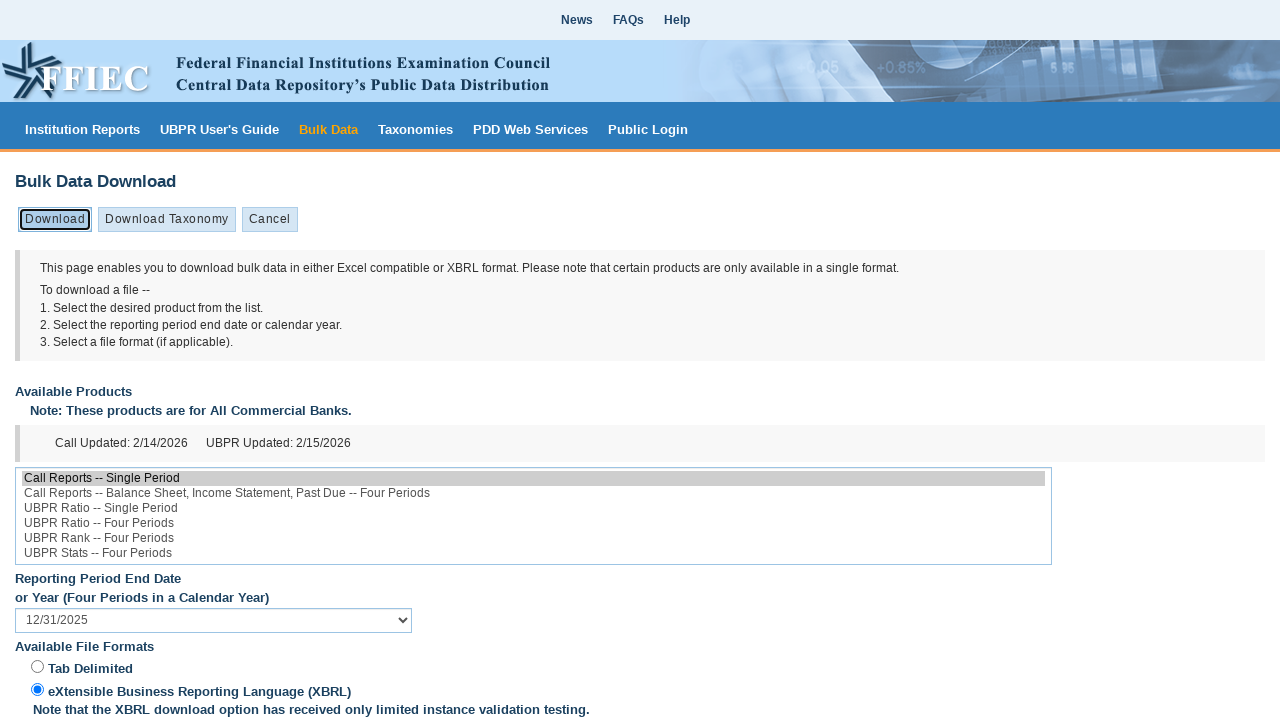

Waited 2 seconds for download to initiate
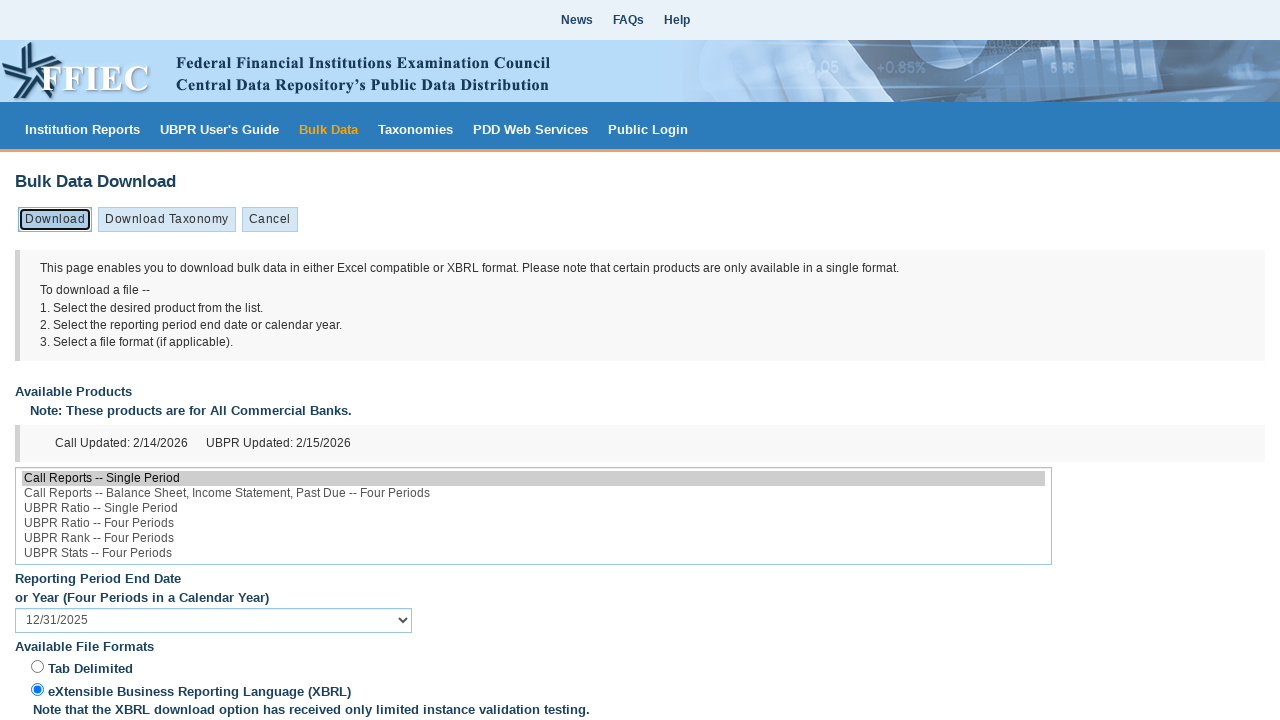

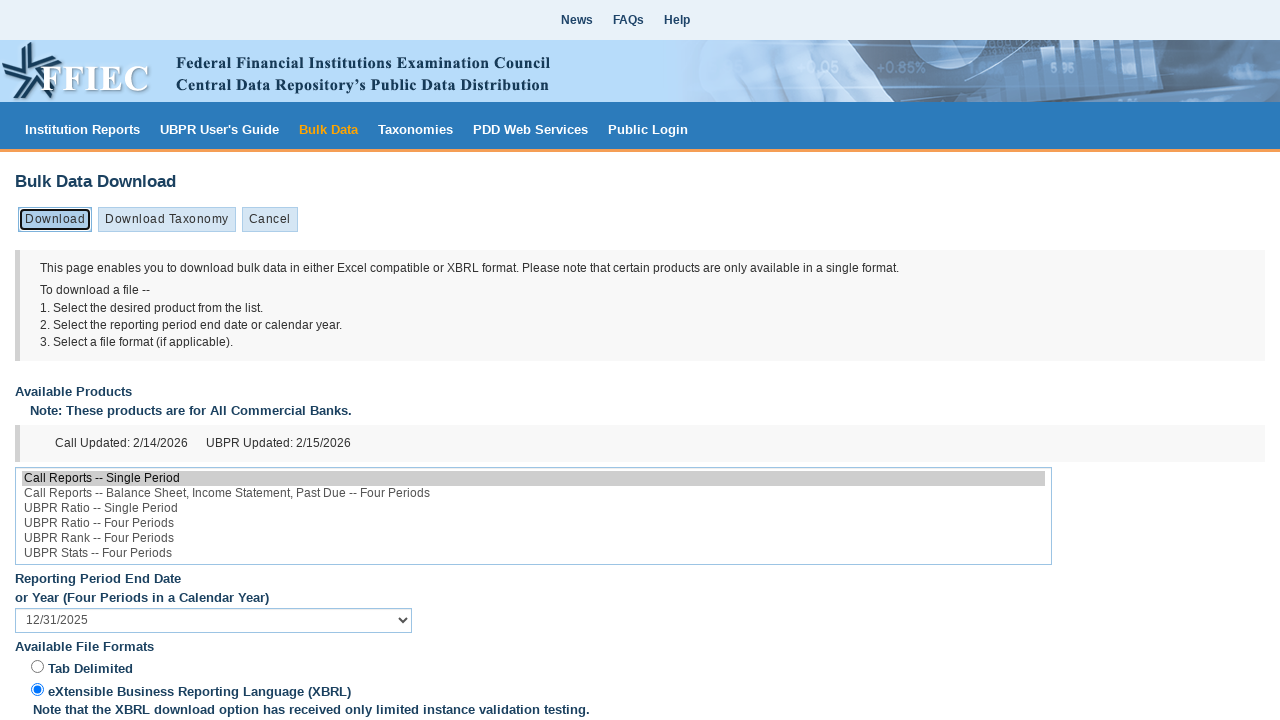